Tests a multi-step wizard form validation including first name/last name required fields, email format validation, and sex selection radio buttons. Verifies that appropriate error messages appear for invalid inputs.

Starting URL: https://redux-form.com/6.6.1/examples/wizard/

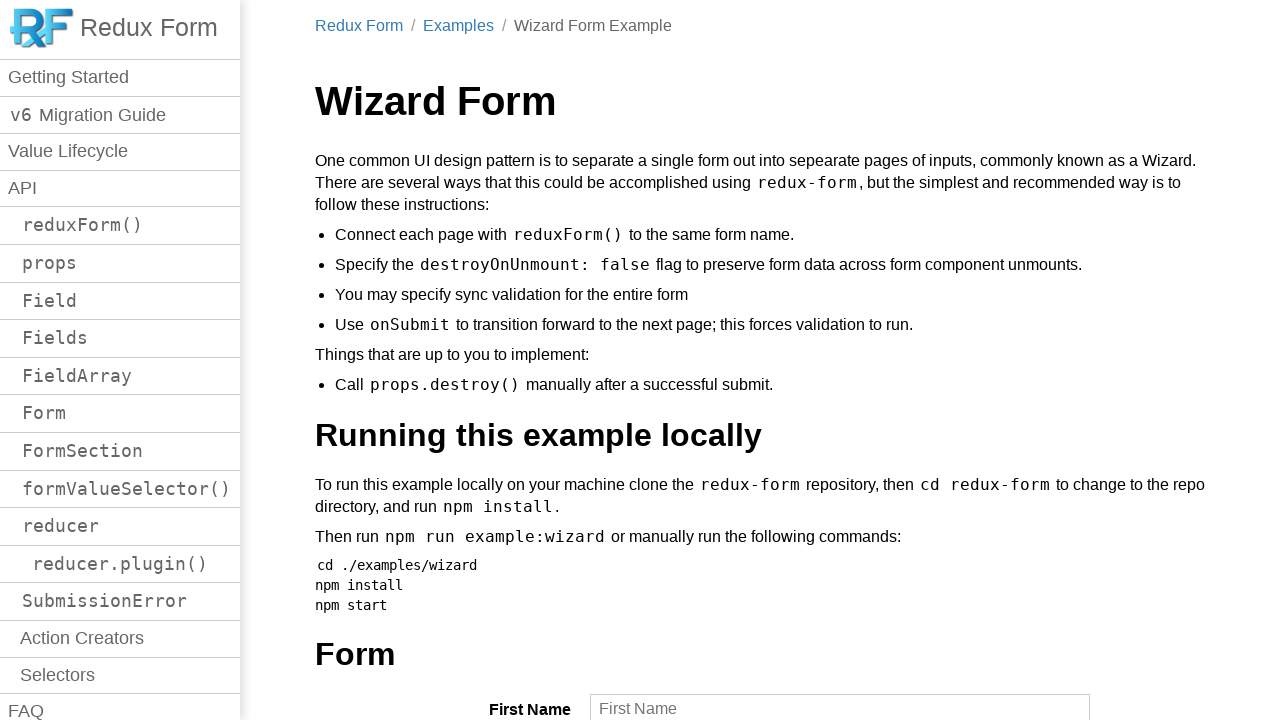

Wizard form loaded and visible
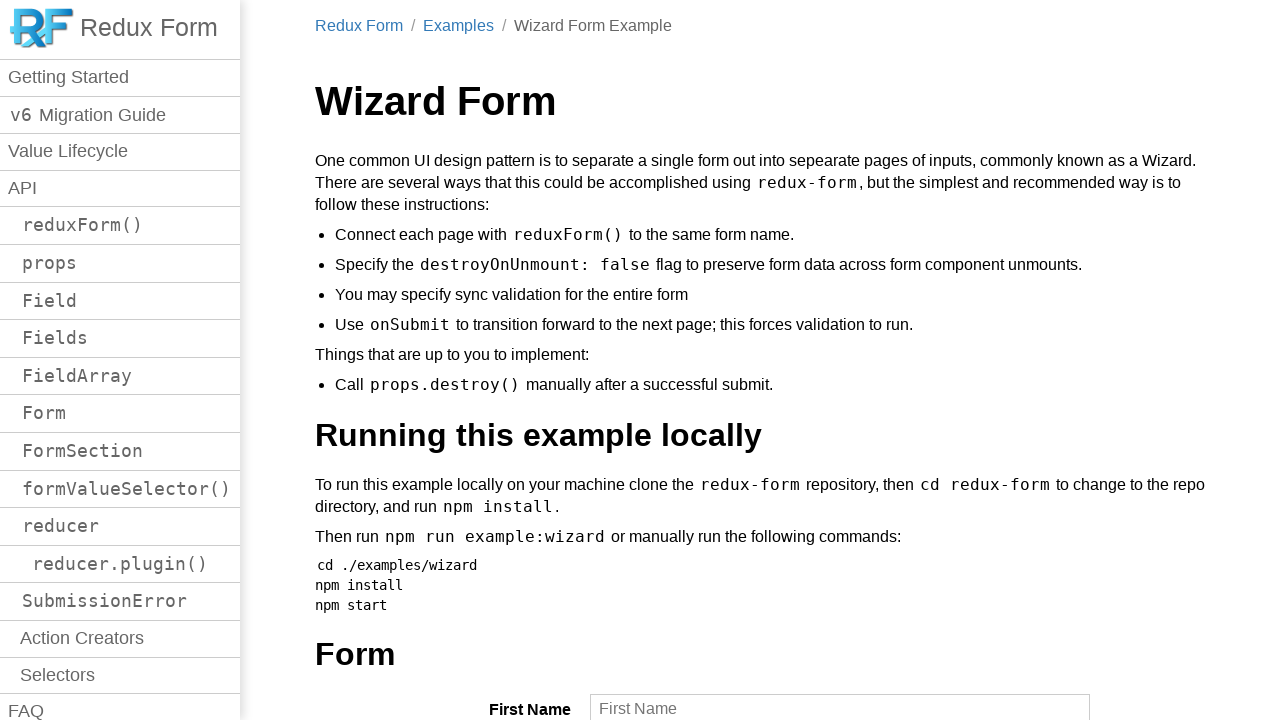

Cleared first name field on input[name='firstName']
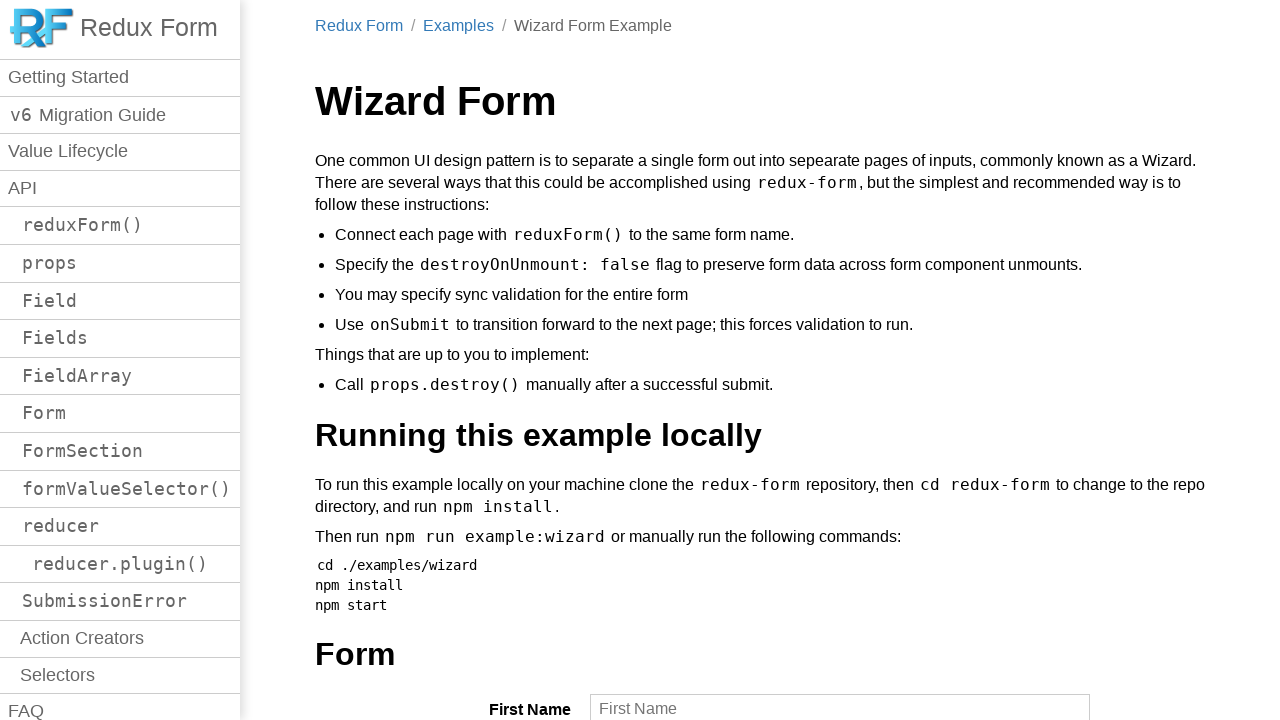

Filled last name field with 'Smith' on input[name='lastName']
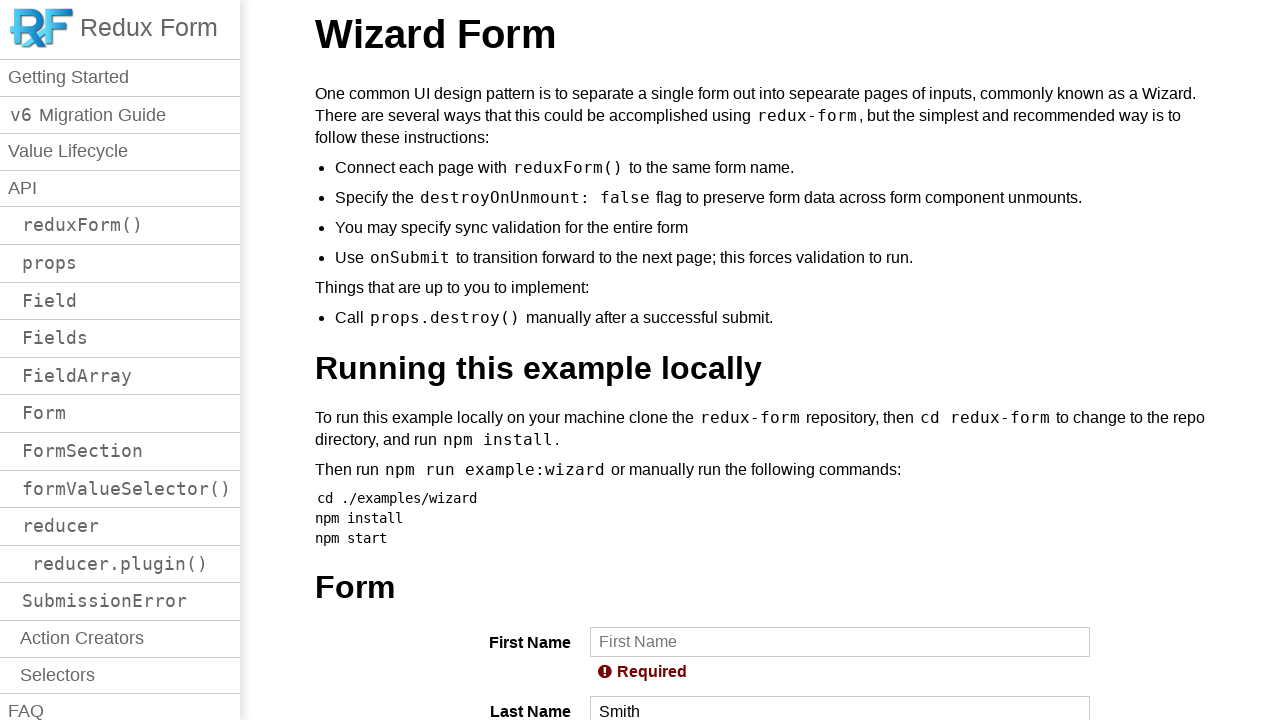

Clicked next button with blank first name at (760, 360) on .next
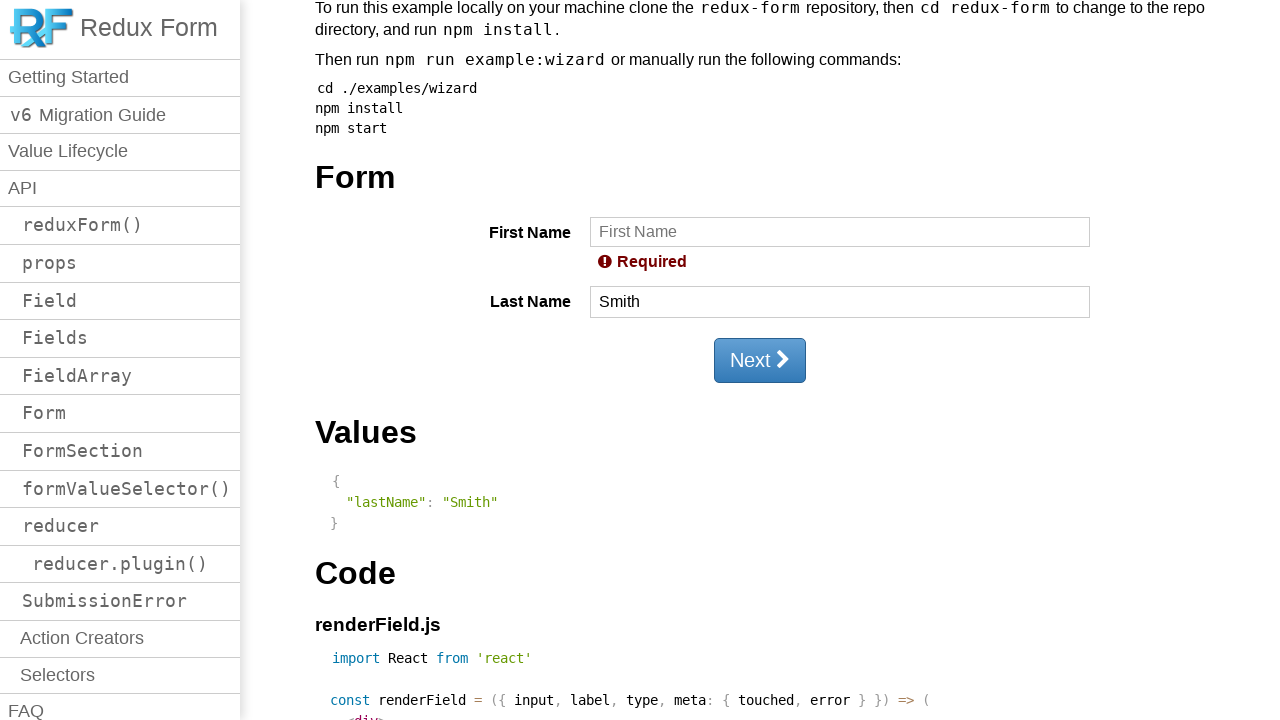

Required error message appeared for first name
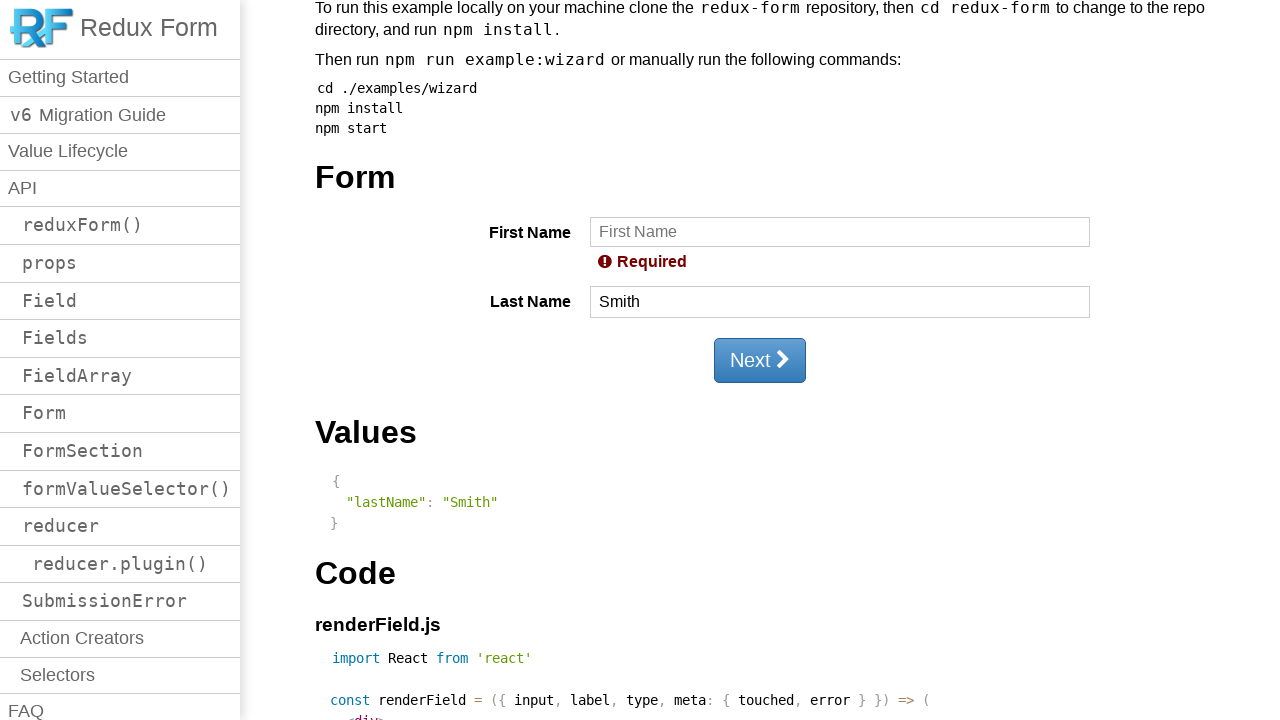

Filled first name field with 'John' on input[name='firstName']
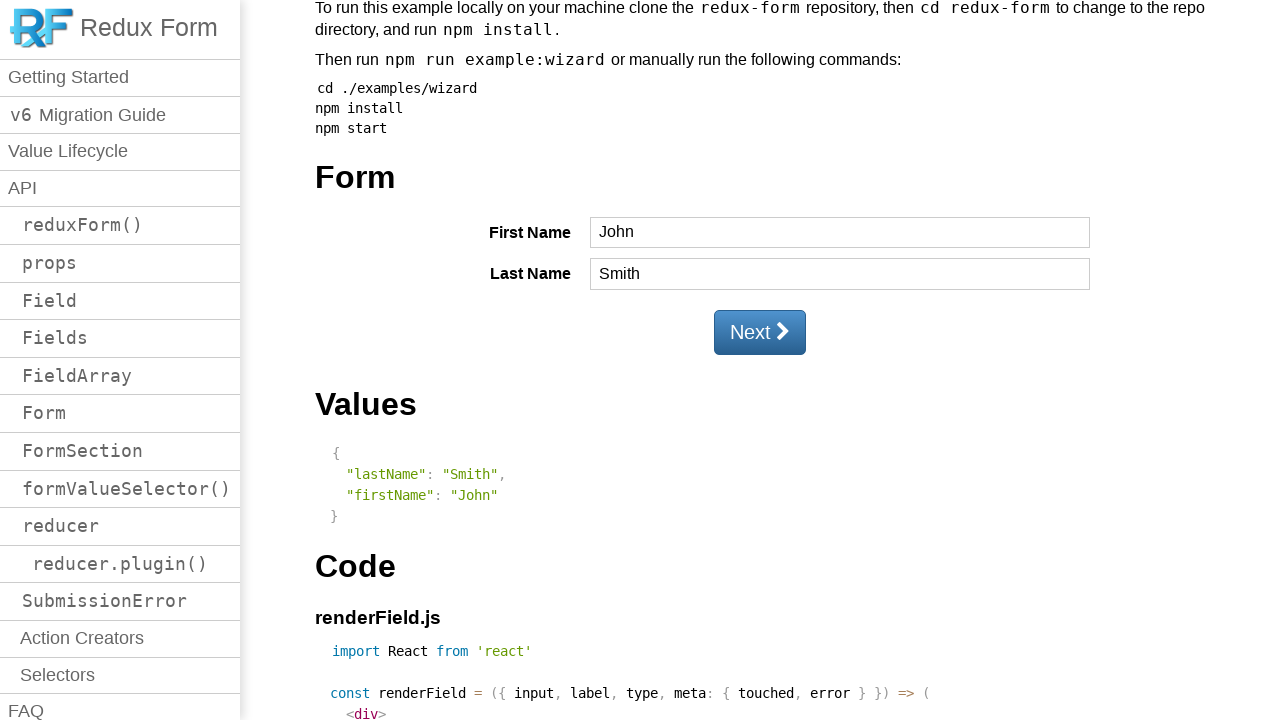

Cleared last name field on input[name='lastName']
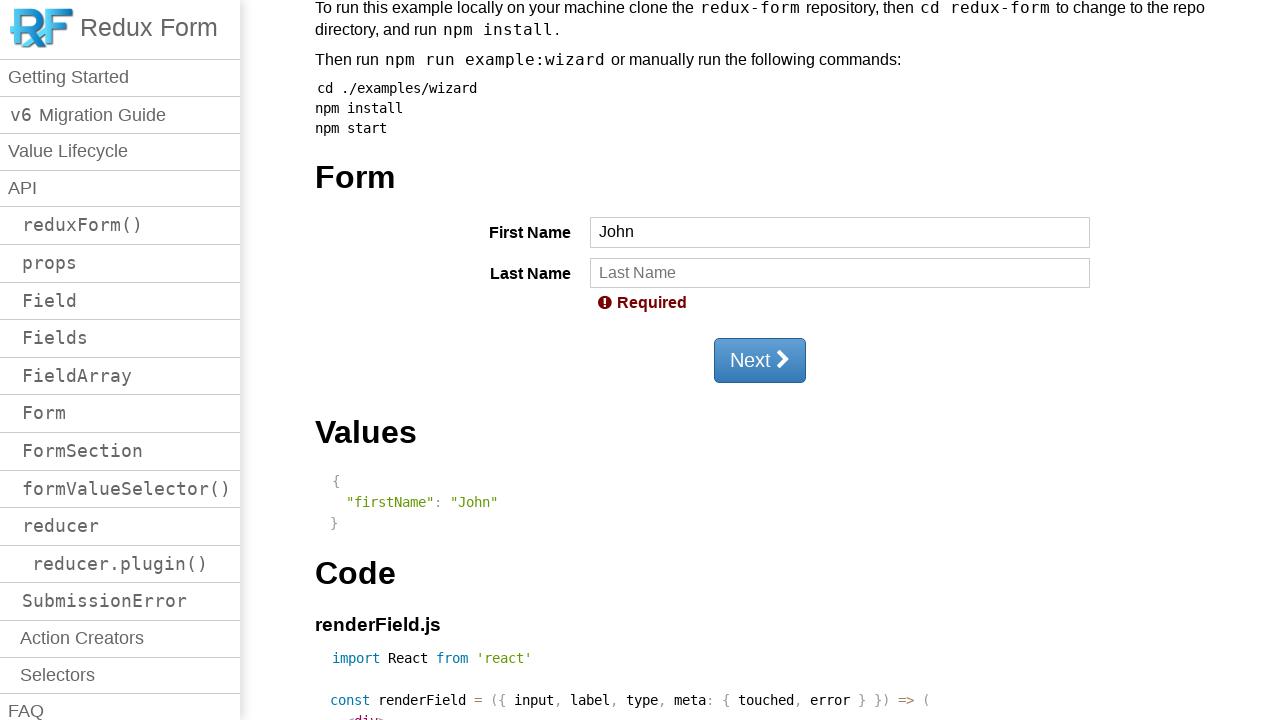

Clicked next button with blank last name at (760, 360) on .next
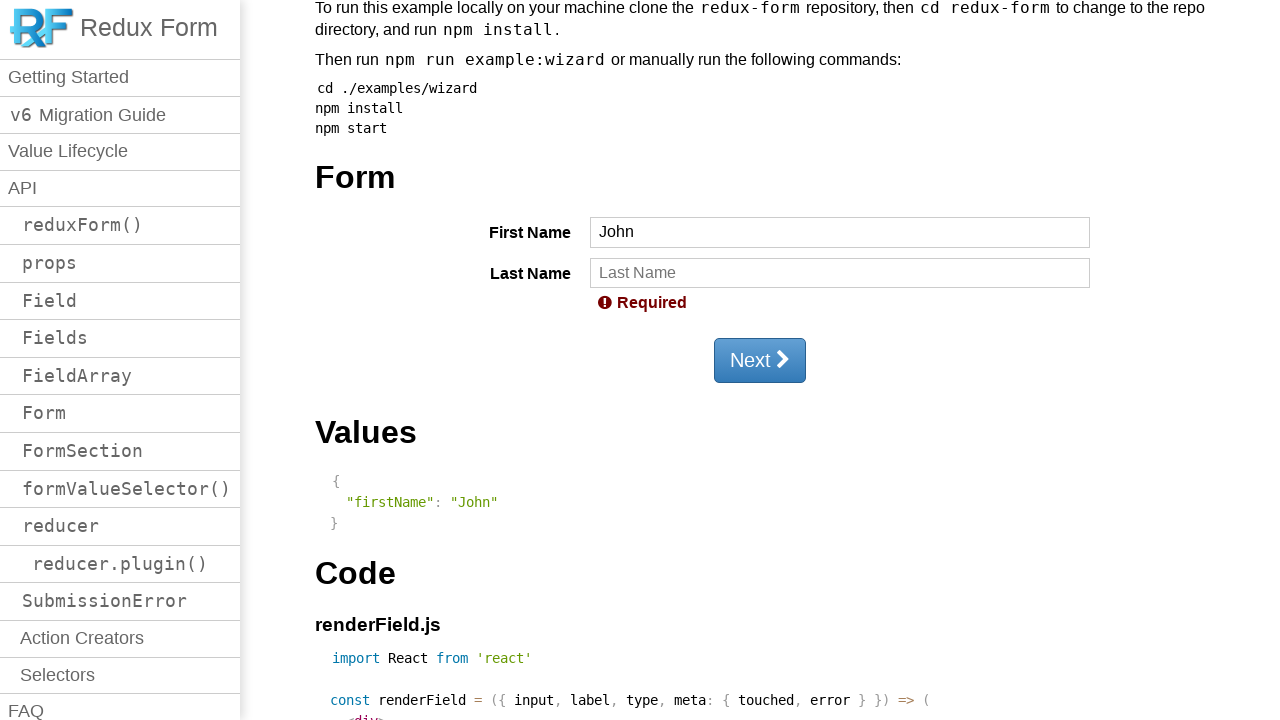

Required error message appeared for last name
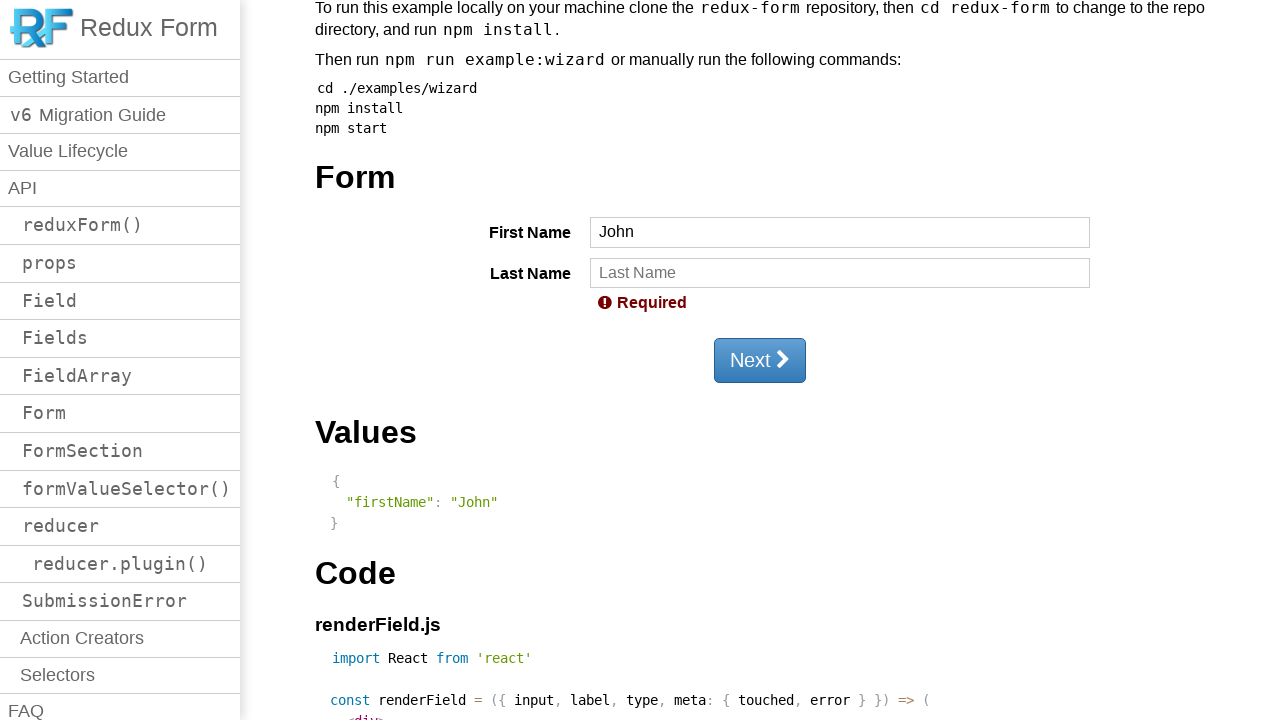

Filled first name field with 'John' on input[name='firstName']
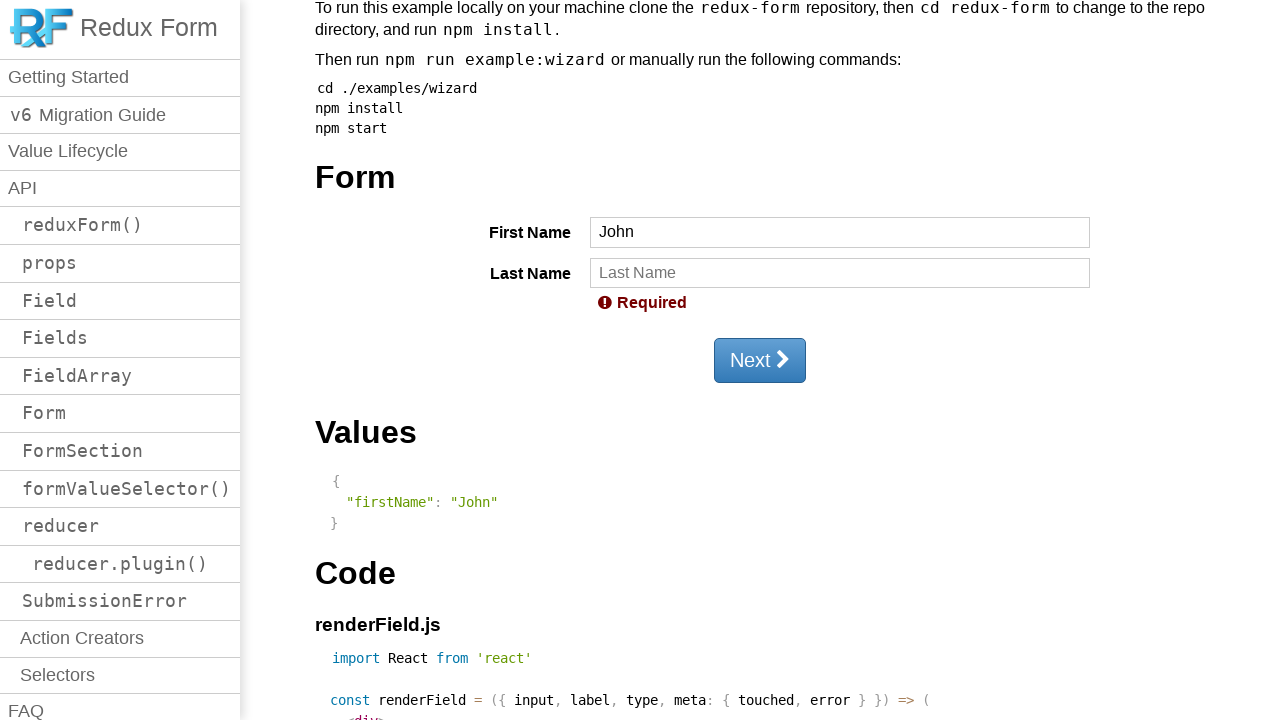

Filled last name field with 'Smith' on input[name='lastName']
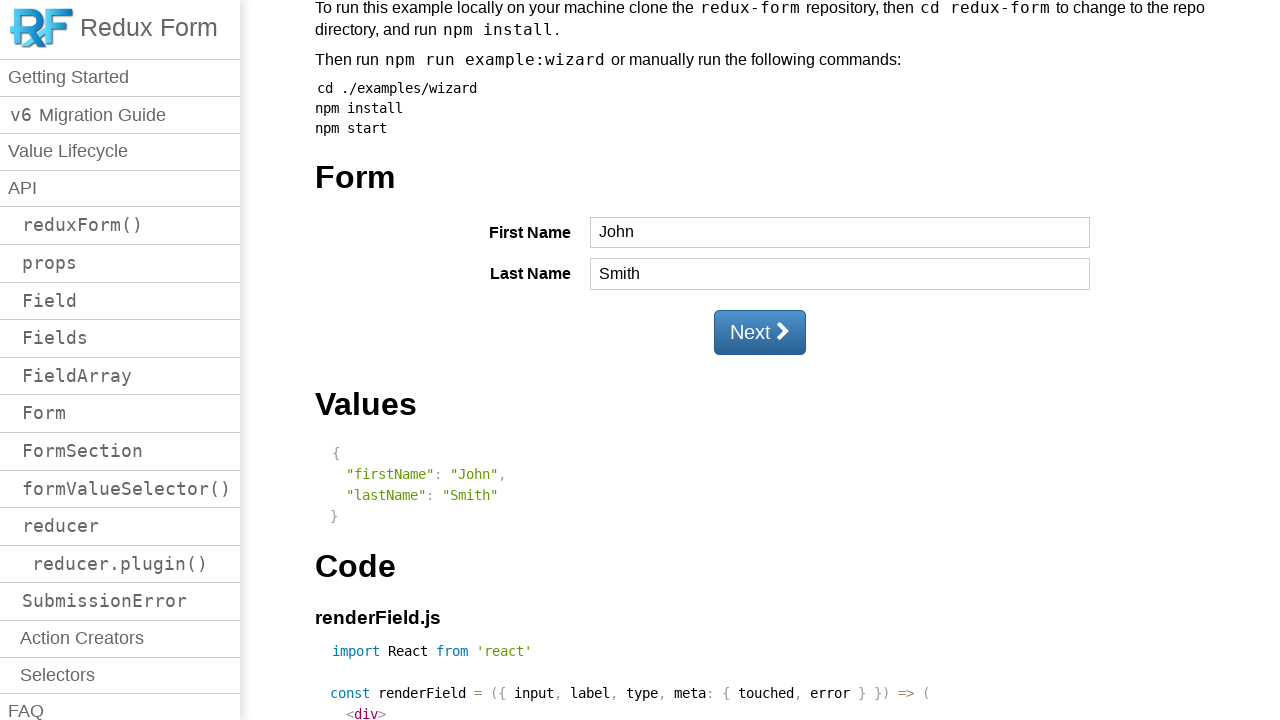

Clicked next button with valid first and last name at (760, 332) on .next
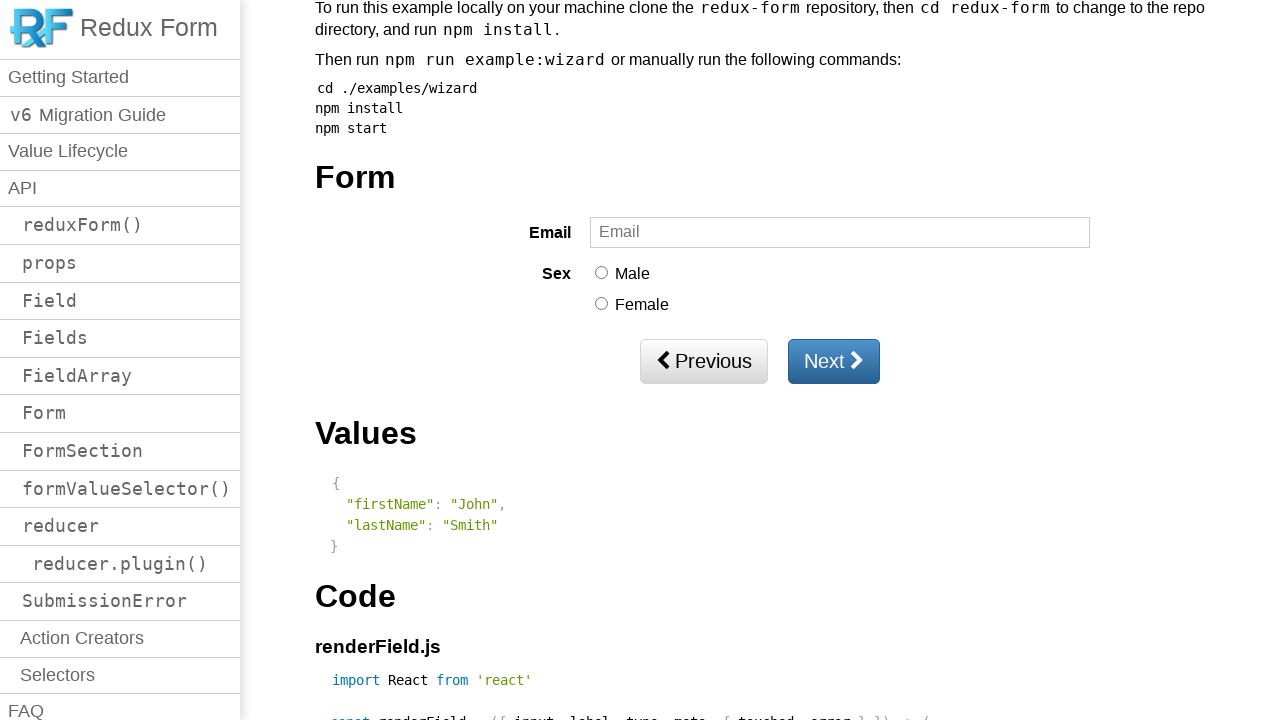

Cleared email field on input[name='email']
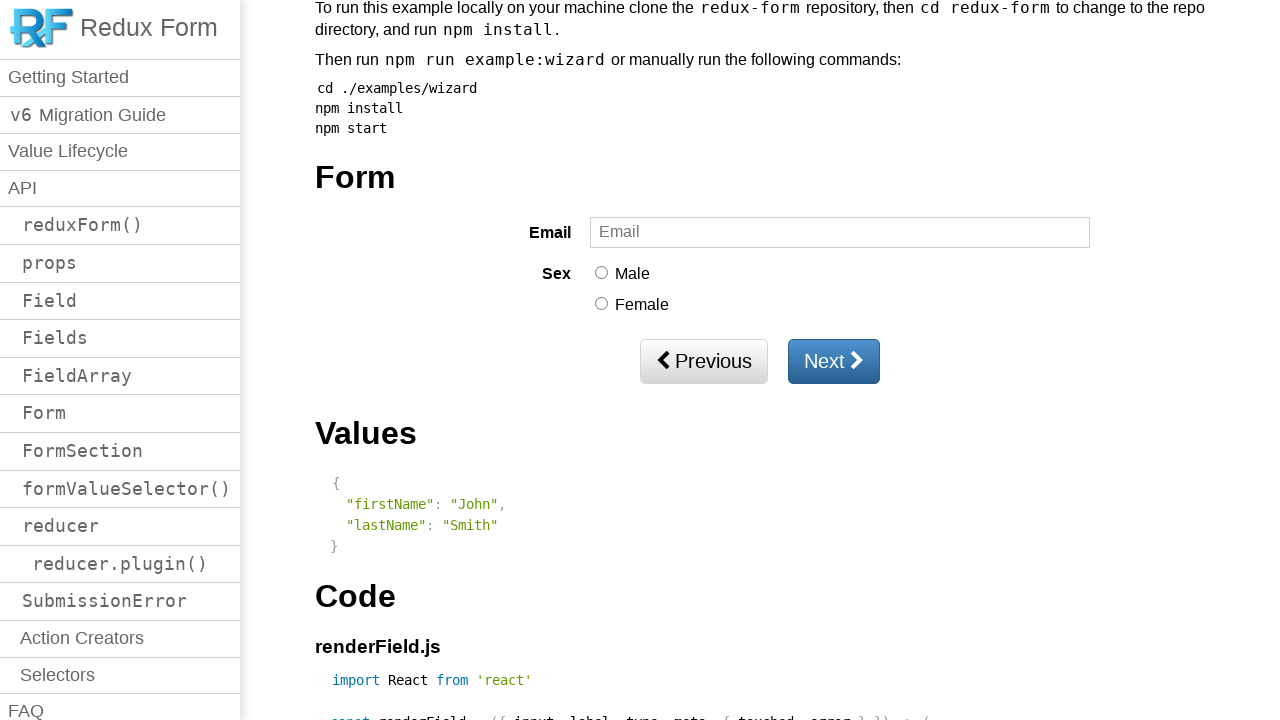

Clicked next button with blank email at (834, 362) on .next
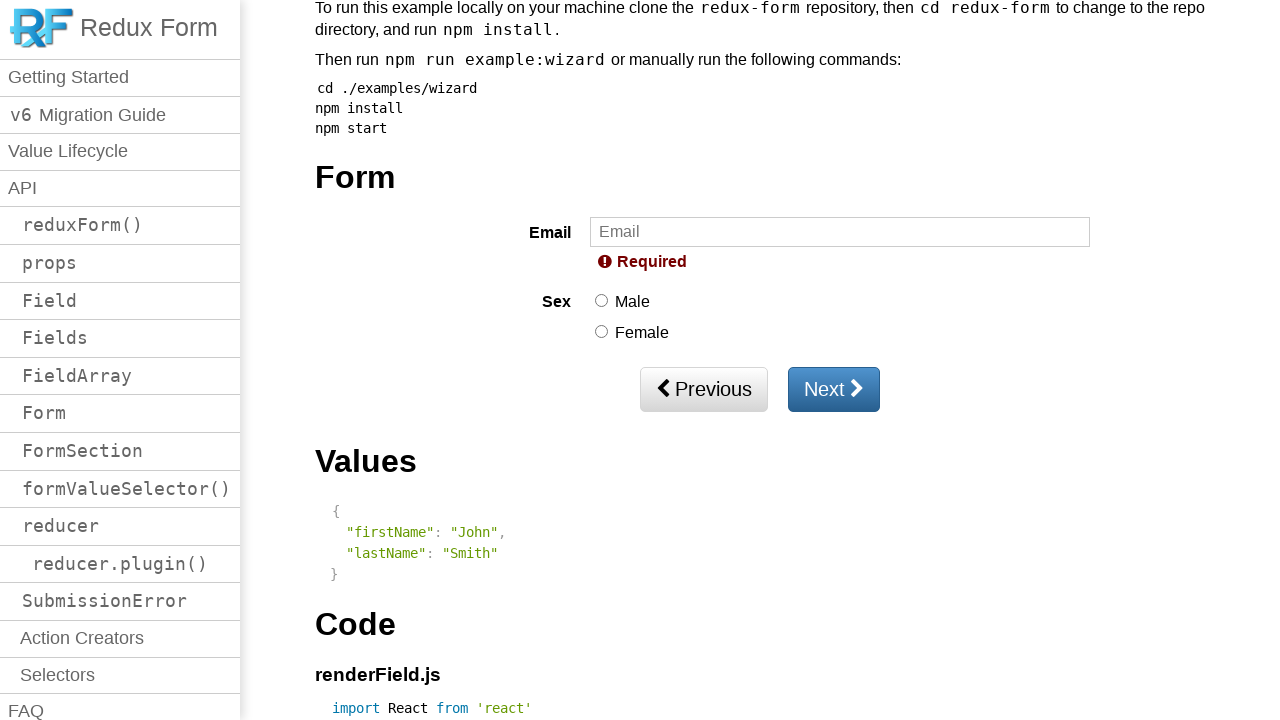

Required error message appeared for email
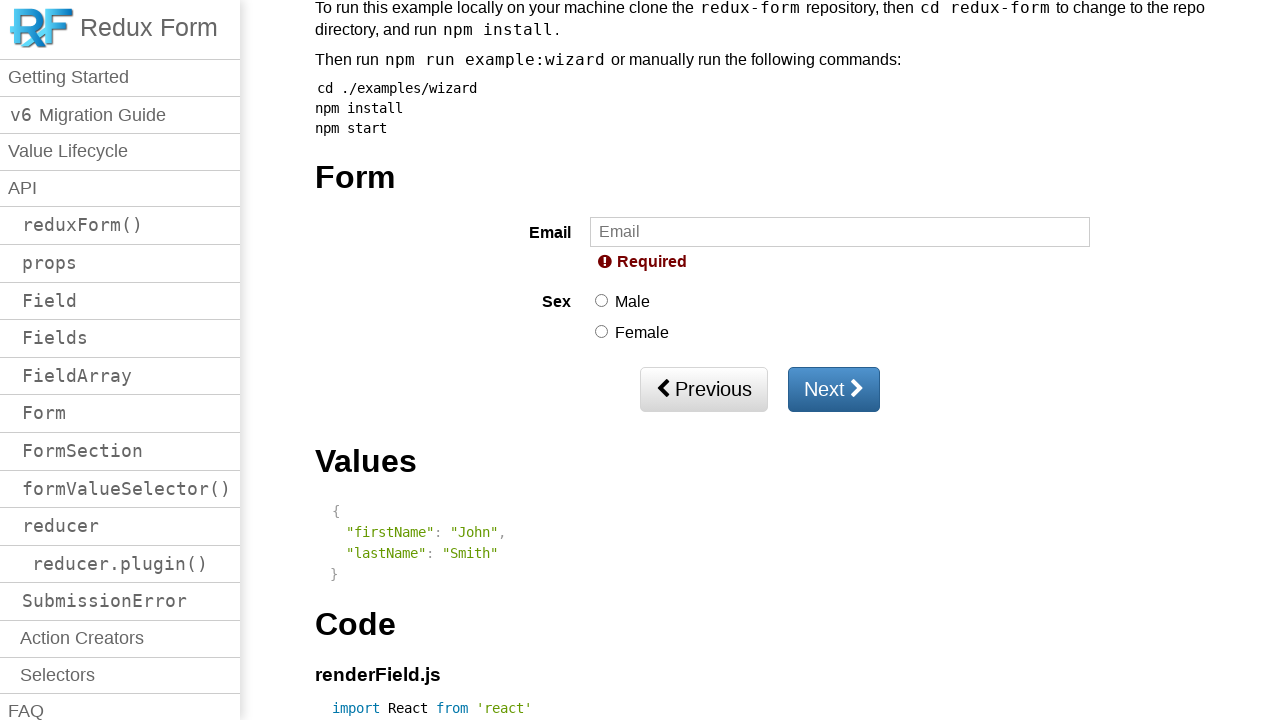

Filled email field with invalid format 'invalid' on input[name='email']
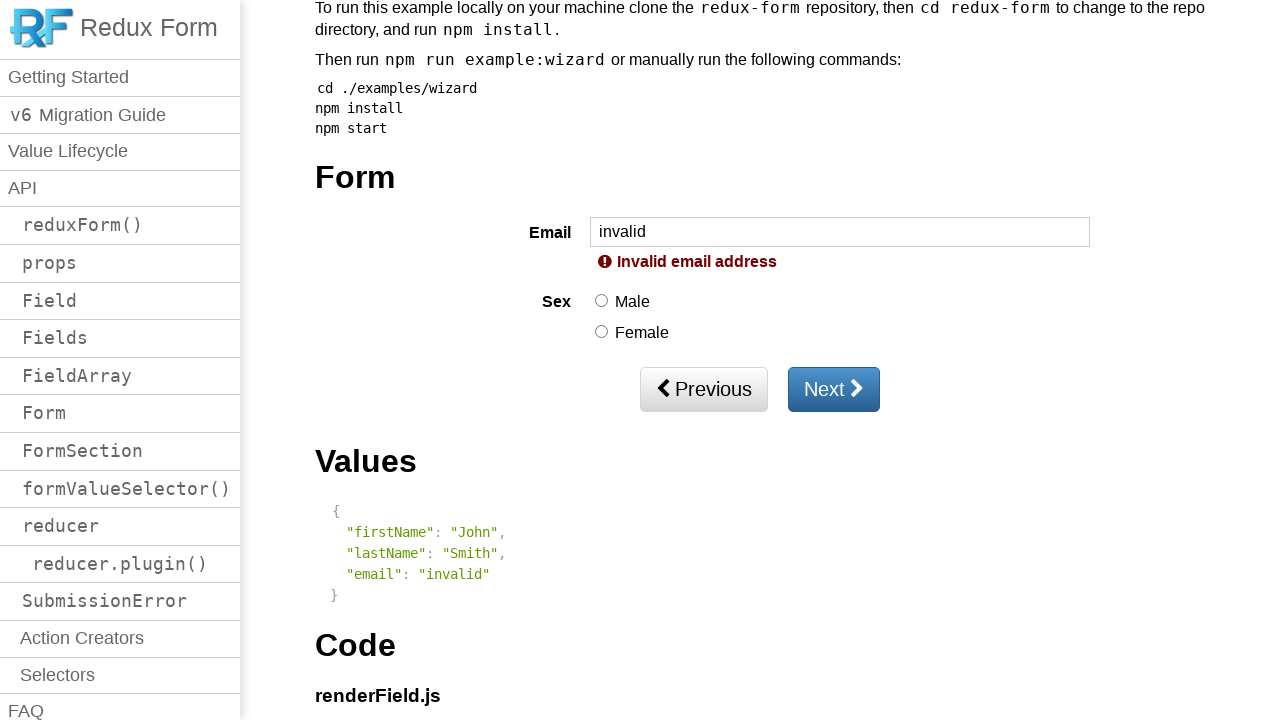

Clicked next button with invalid email (no domain) at (834, 390) on .next
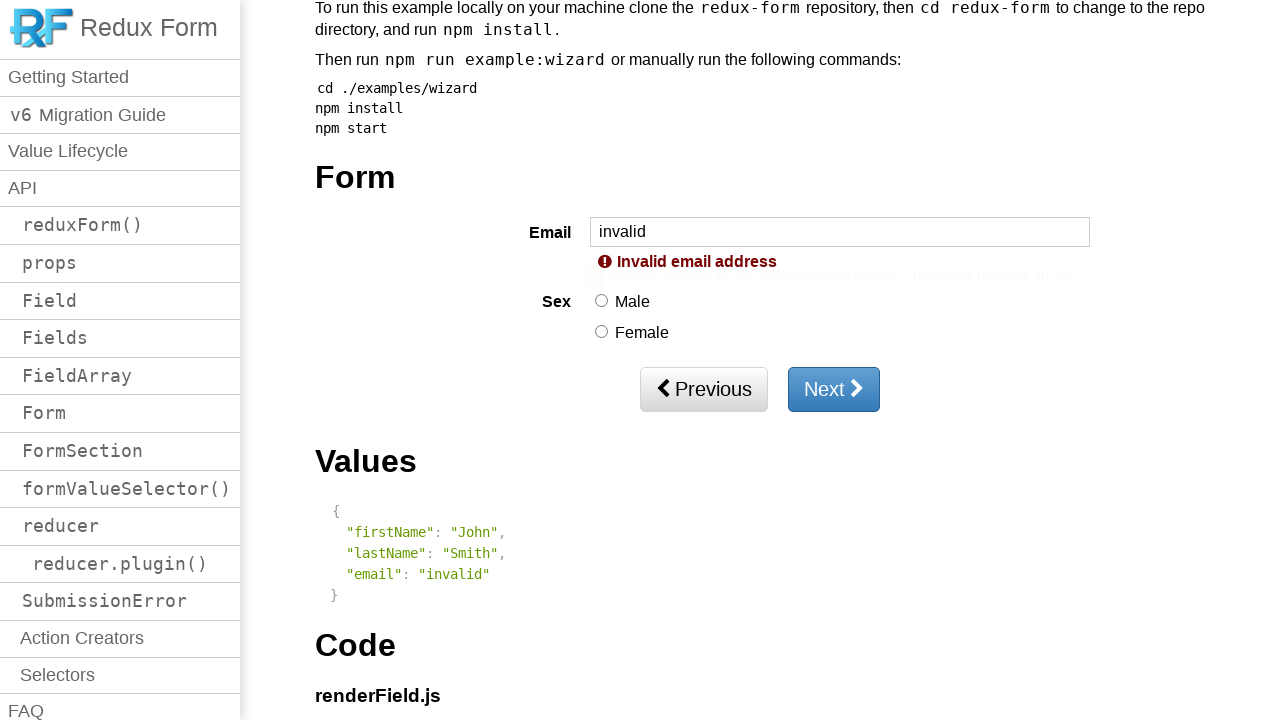

Invalid email address error appeared for 'invalid'
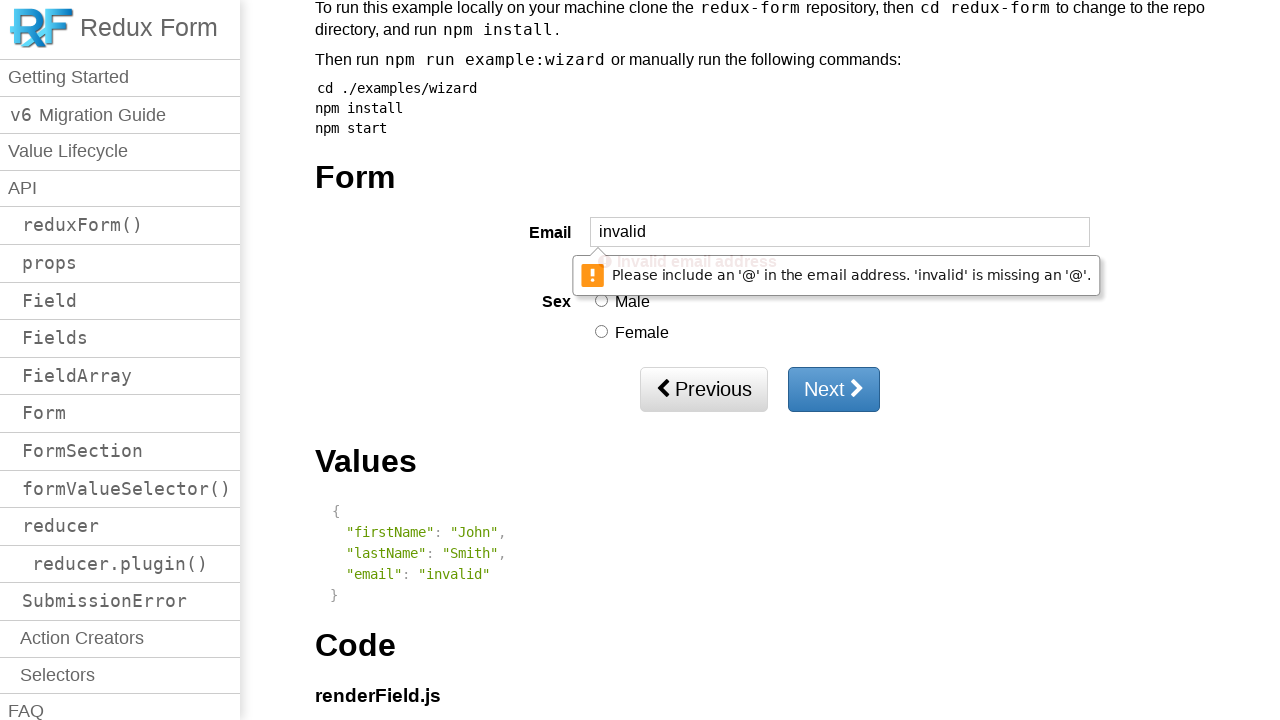

Filled email field with invalid format 'invalid@fakemail' on input[name='email']
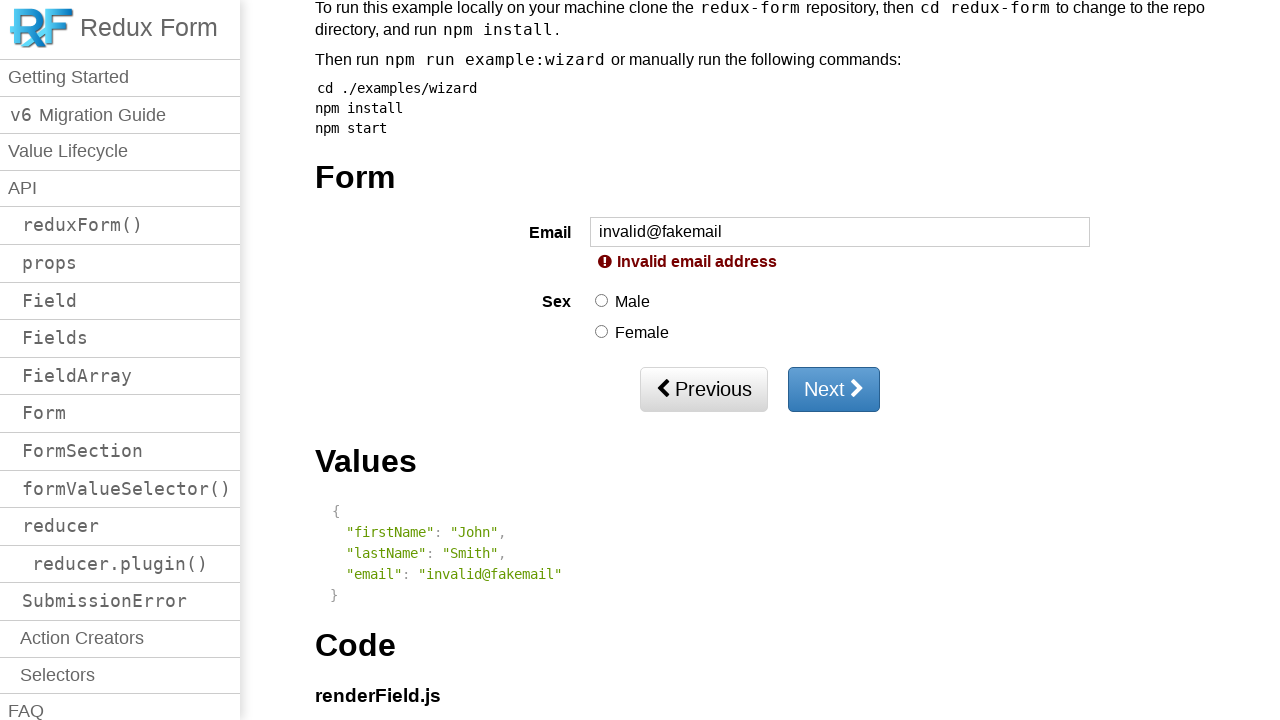

Clicked next button with invalid email (incomplete domain) at (834, 390) on .next
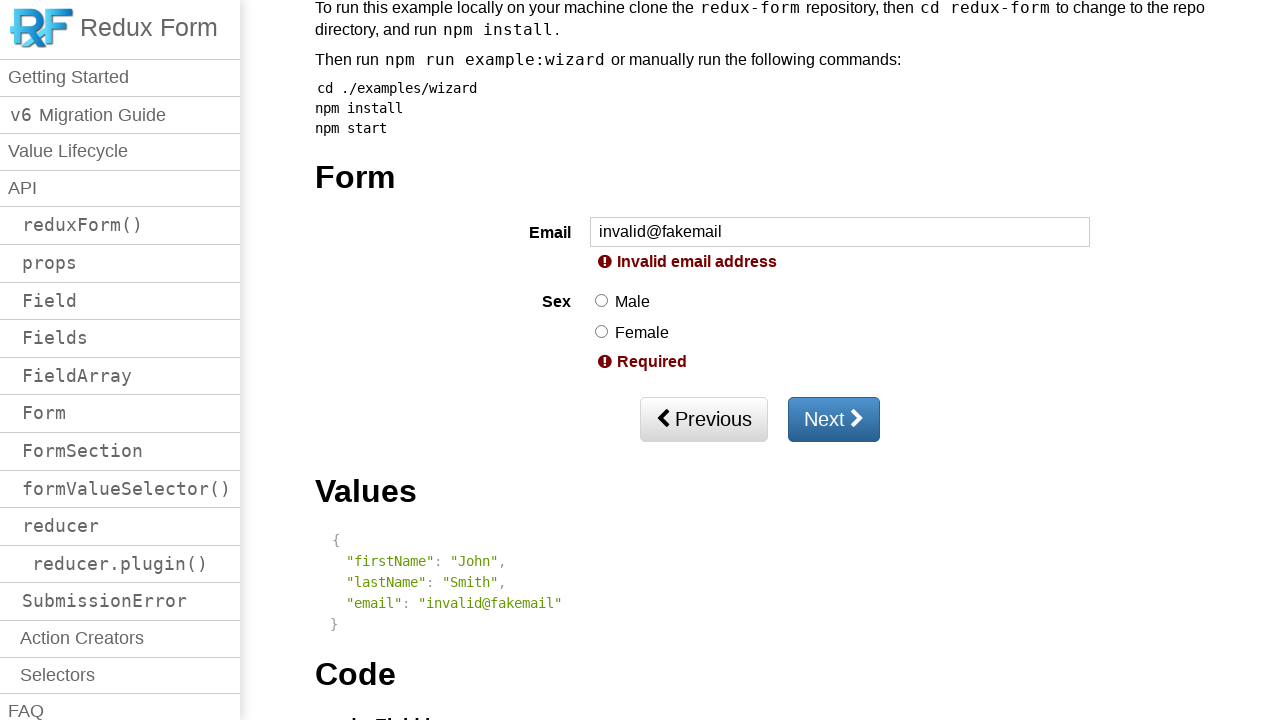

Invalid email address error appeared for 'invalid@fakemail'
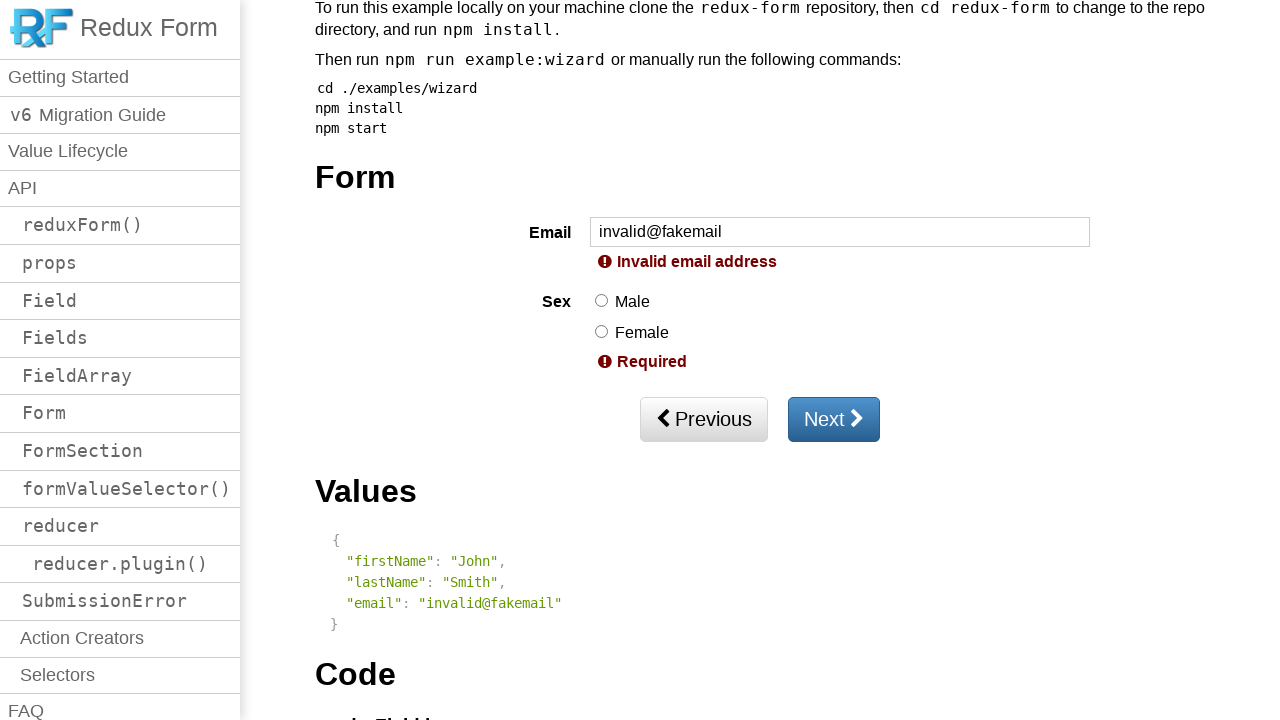

Filled email field with valid email 'valid@fakemail.com' on input[name='email']
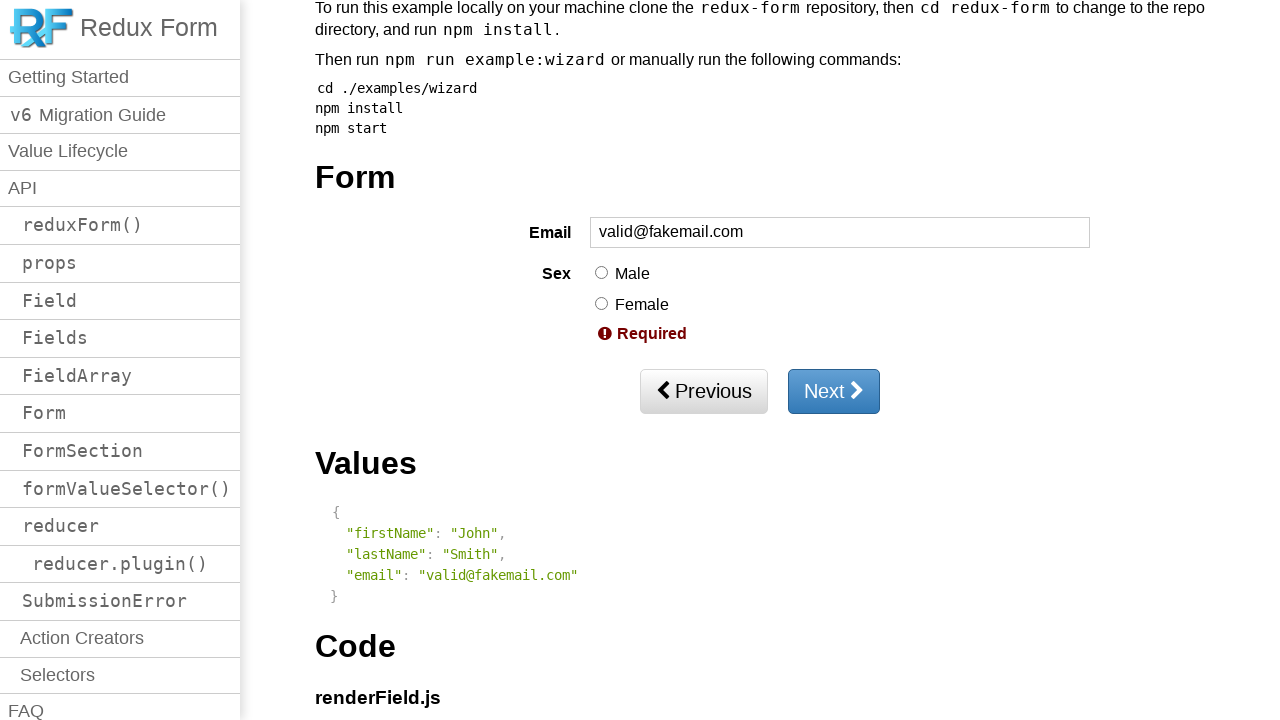

Clicked next button with valid email at (834, 391) on .next
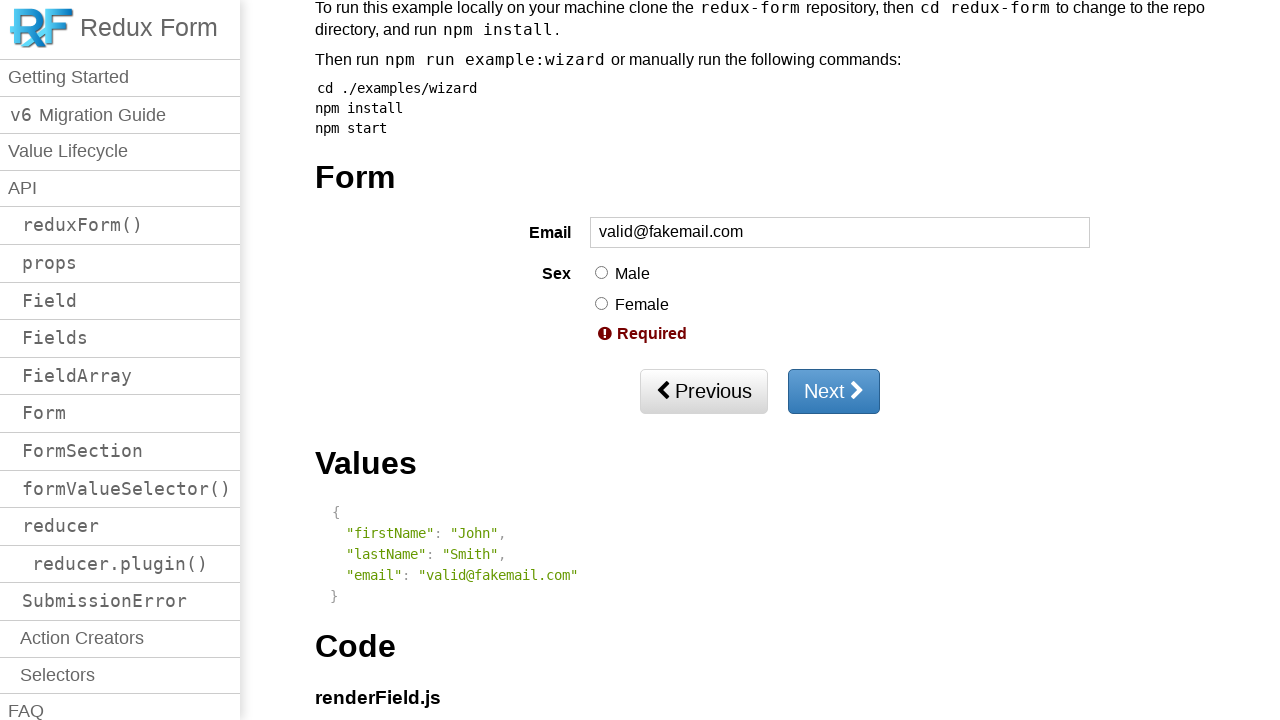

Clicked next button without selecting sex at (834, 391) on .next
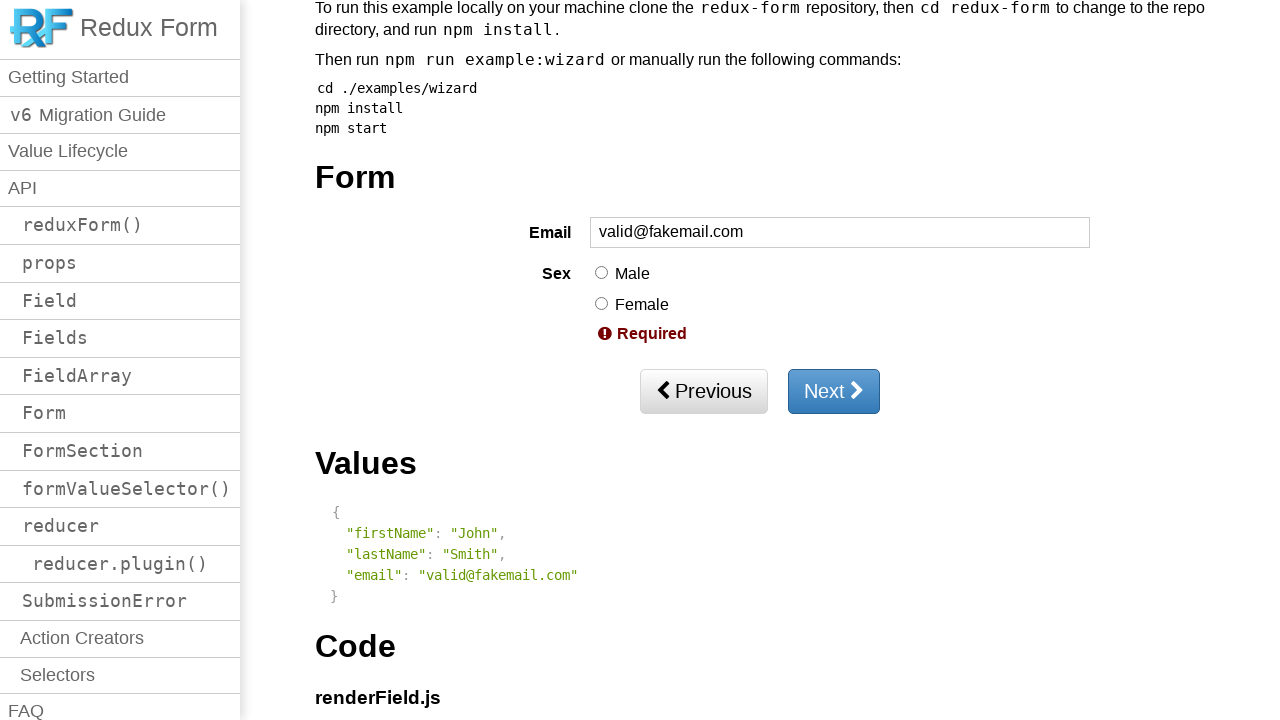

Required error message appeared for sex selection
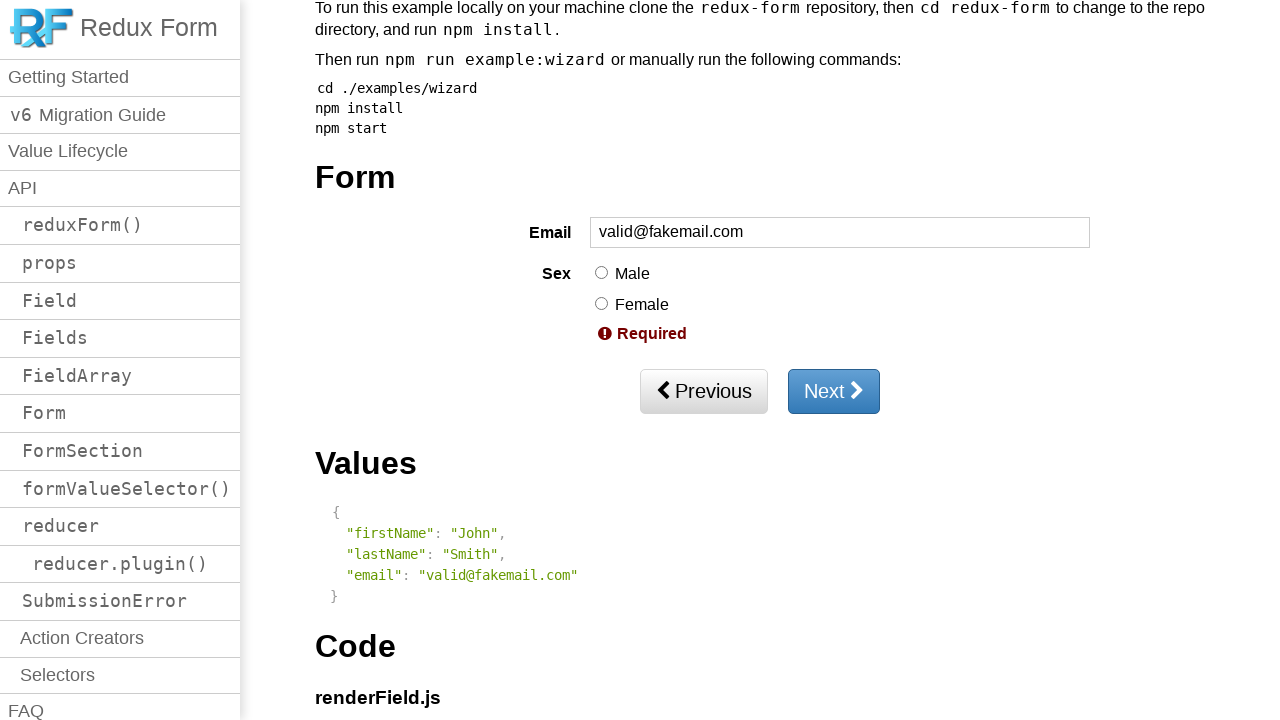

Clicked male radio button at (602, 273) on input[value='male']
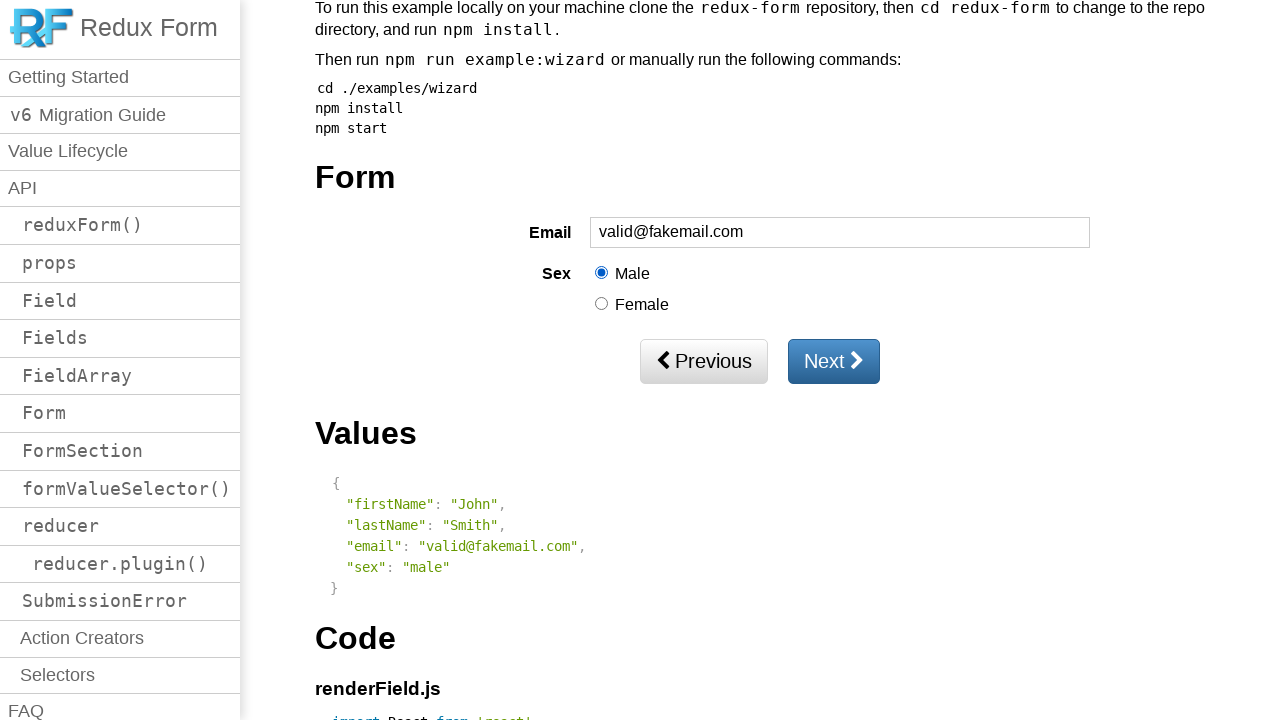

Clicked female radio button at (602, 303) on input[value='female']
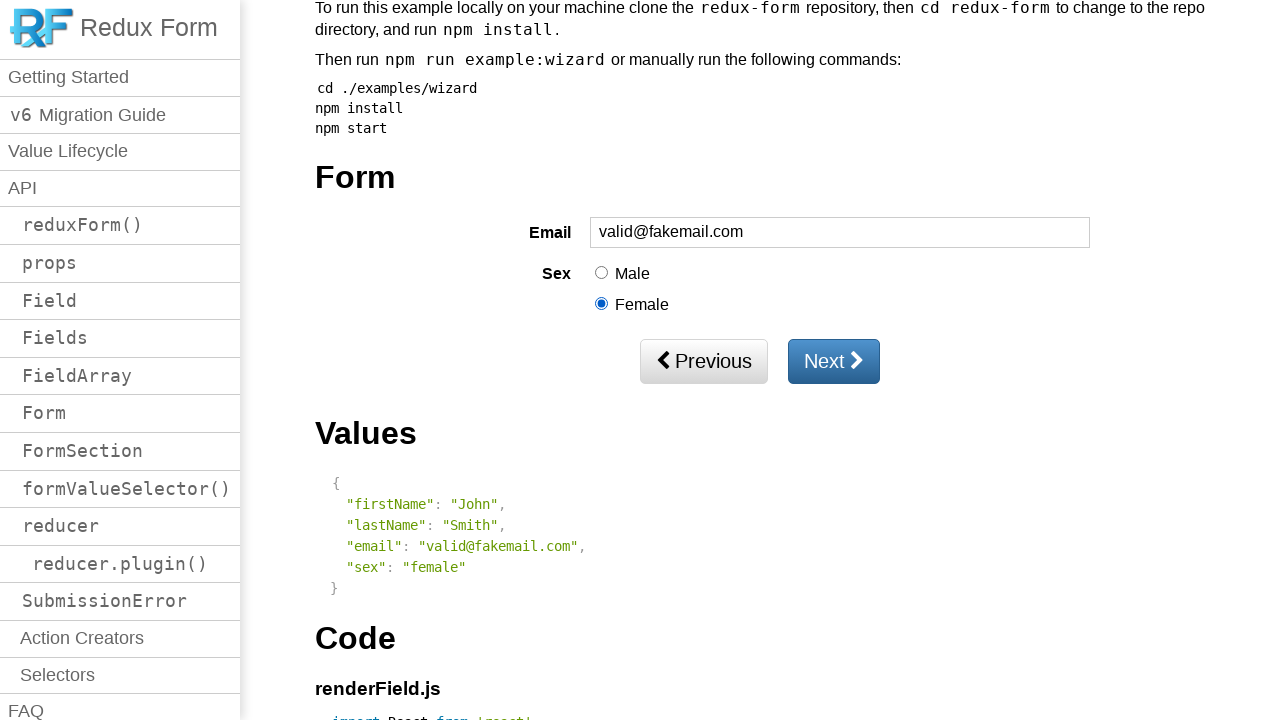

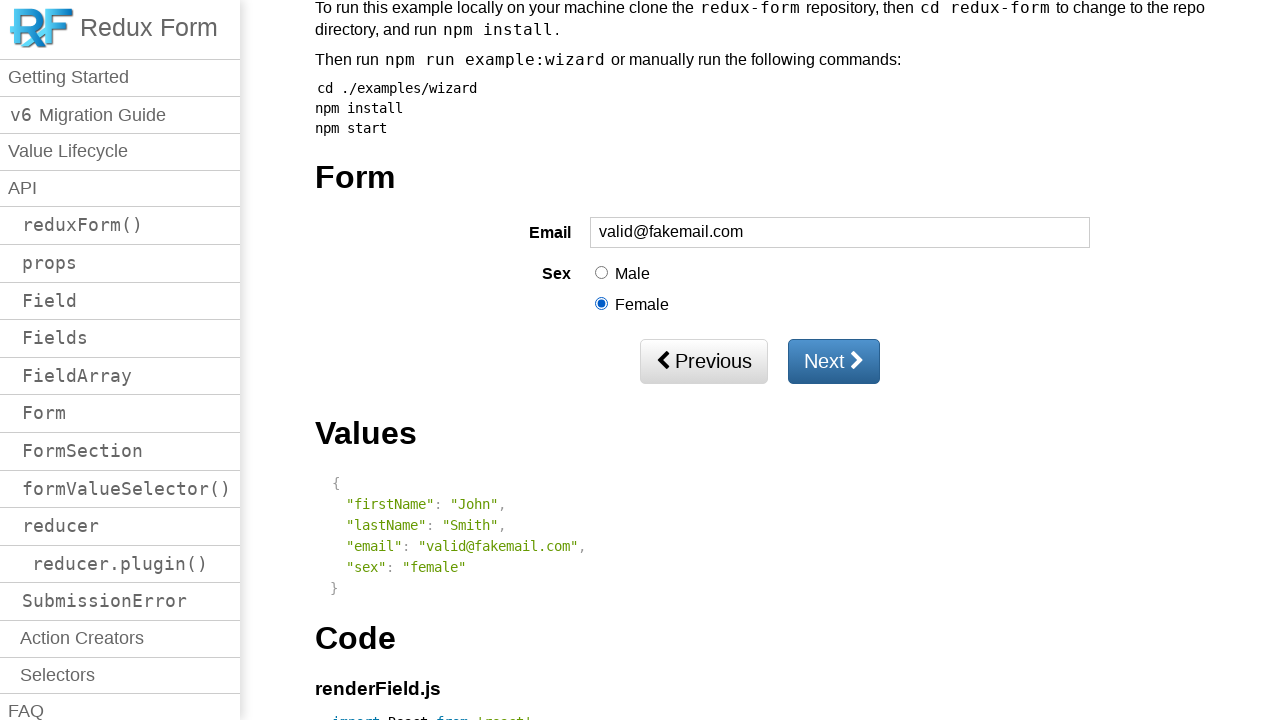